Tests password validation by entering a 7-character string with special character and verifying validation result

Starting URL: https://testpages.eviltester.com/styled/apps/7charval/simple7charvalidation.html

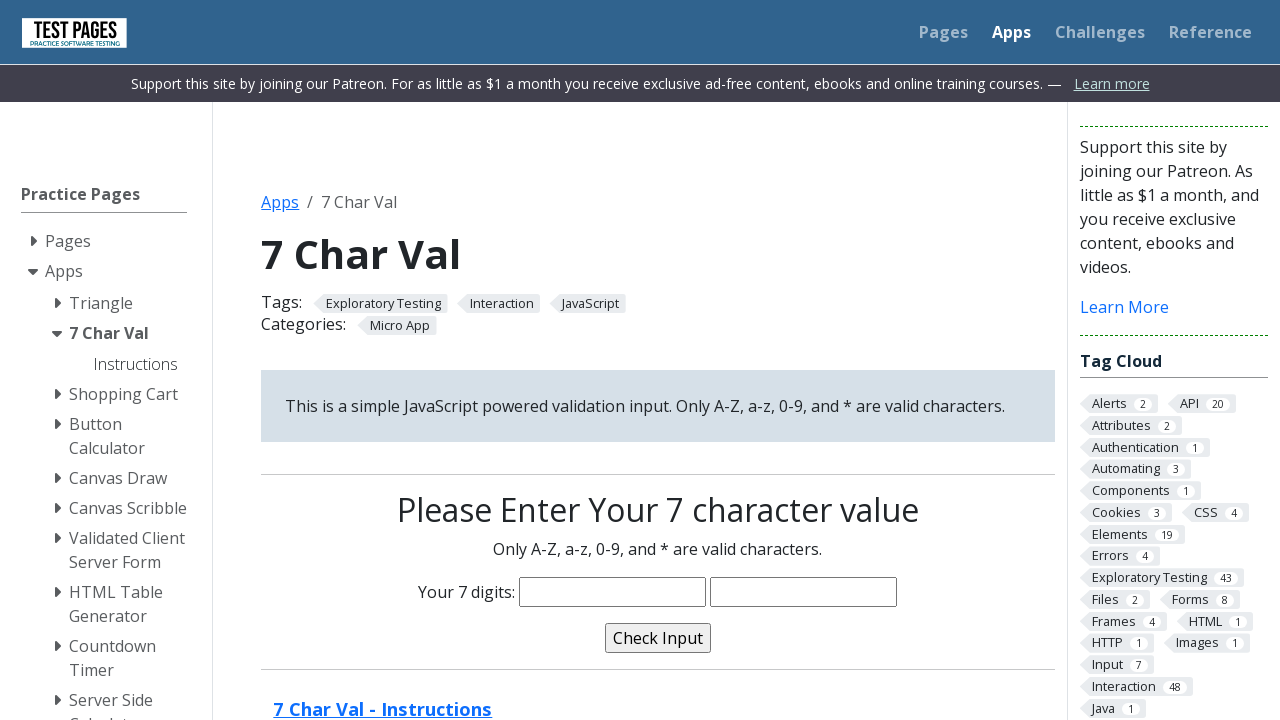

Filled password field with 7-character string 'Code5/9' containing special character on input[name='characters']
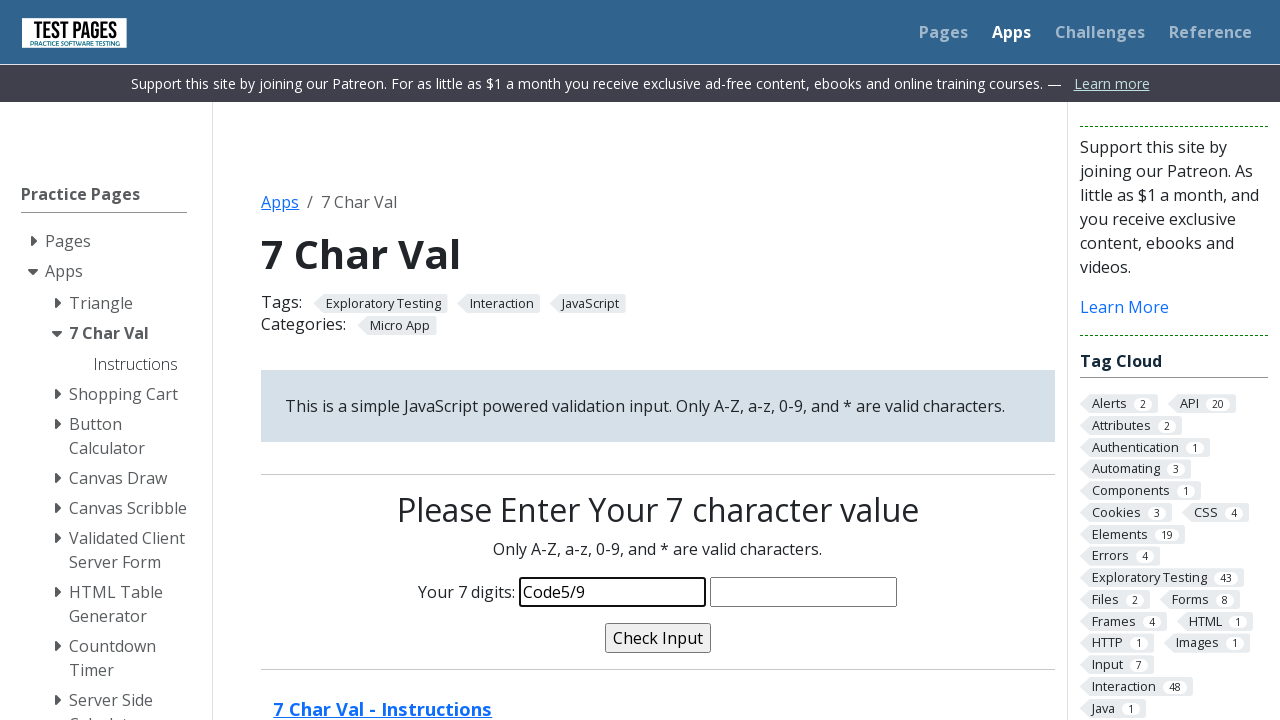

Clicked validate button to check password at (658, 638) on input[name='validate']
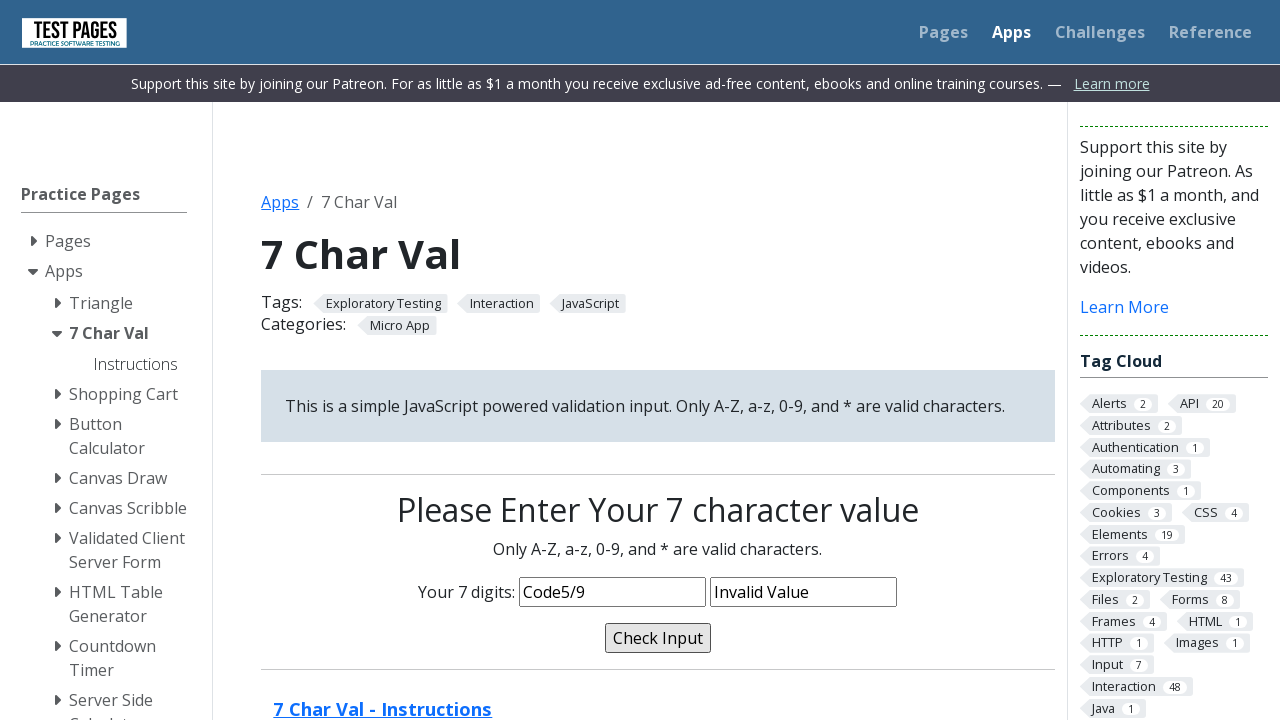

Validation message appeared on page
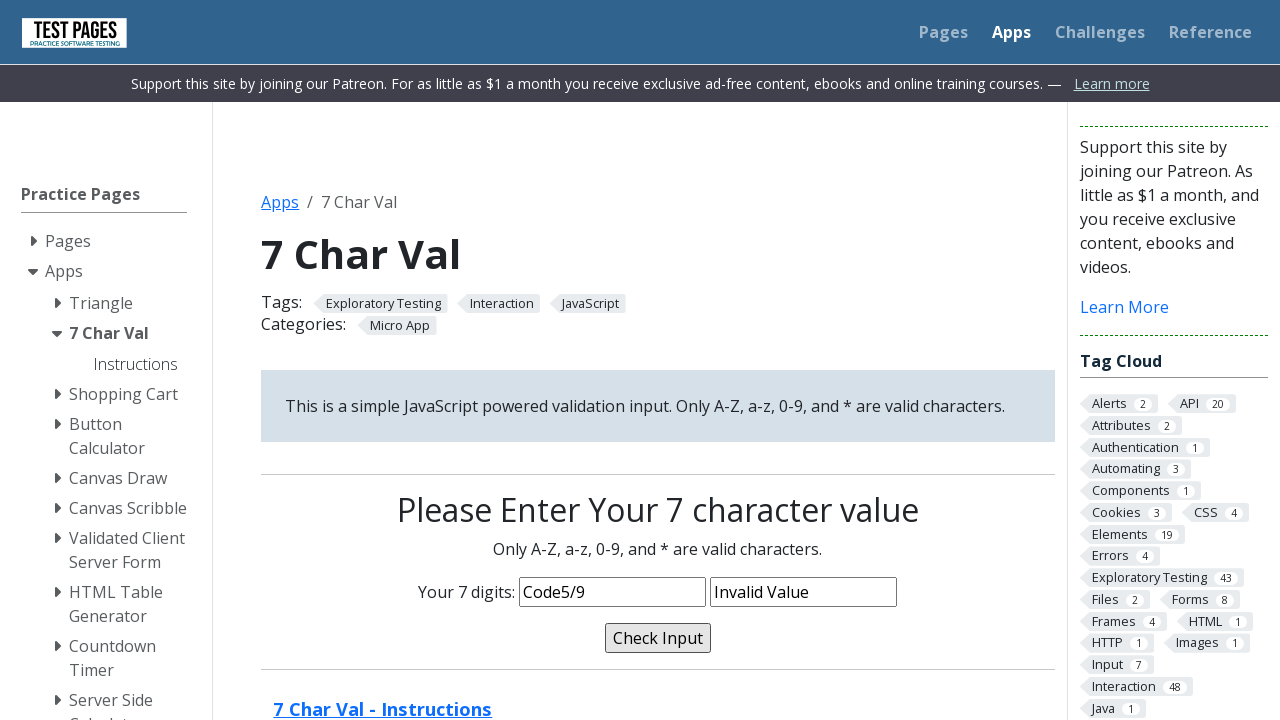

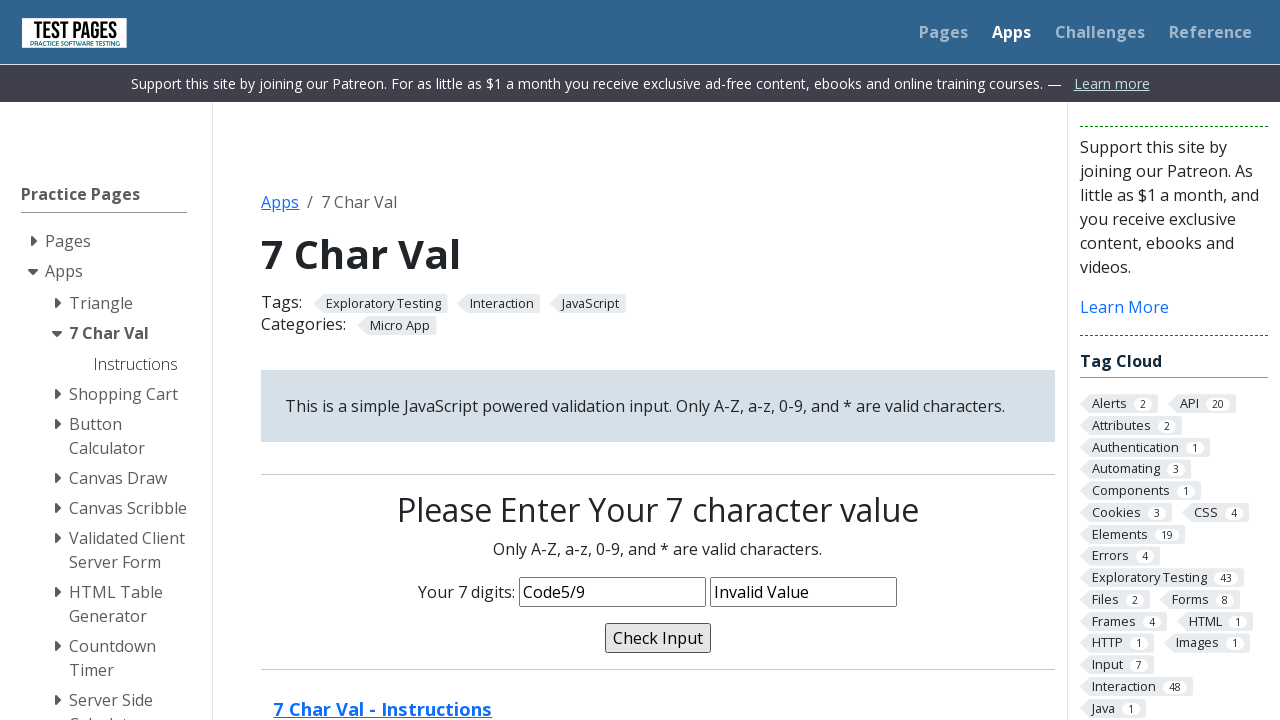